Navigates to hashito.biz homepage and verifies that the main heading element is present and visible

Starting URL: https://hashito.biz/

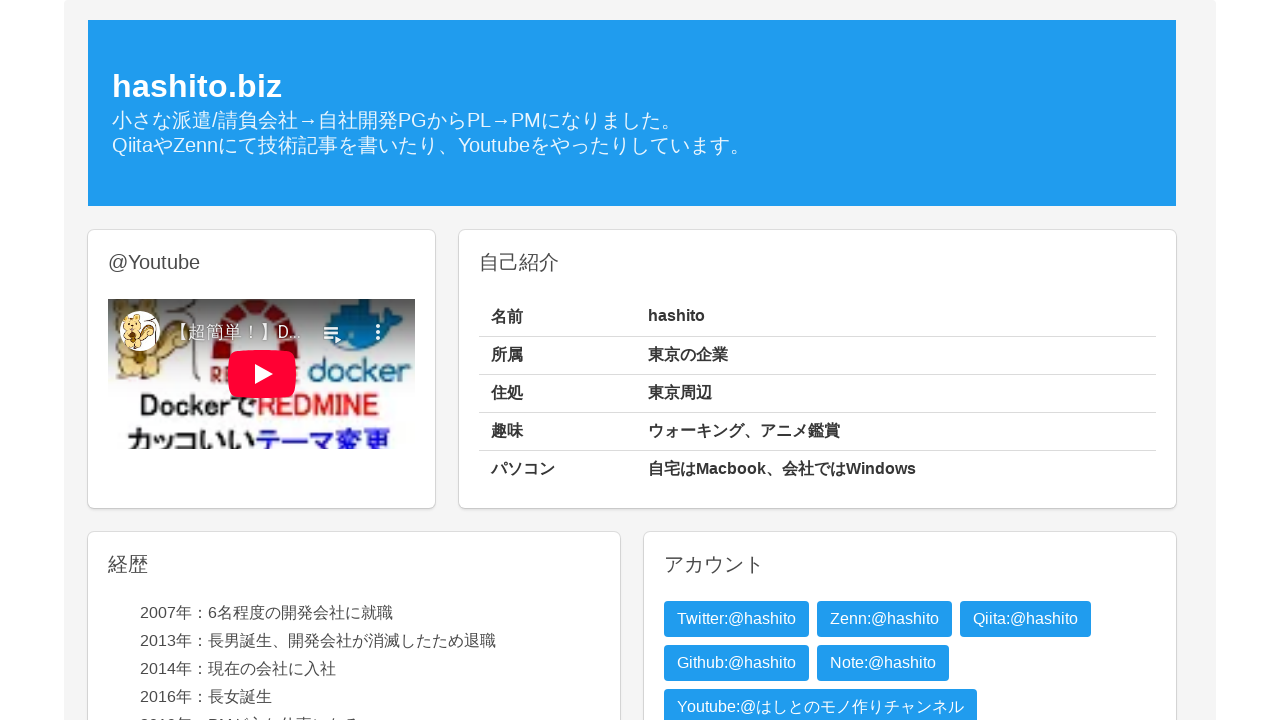

Navigated to https://hashito.biz/ homepage
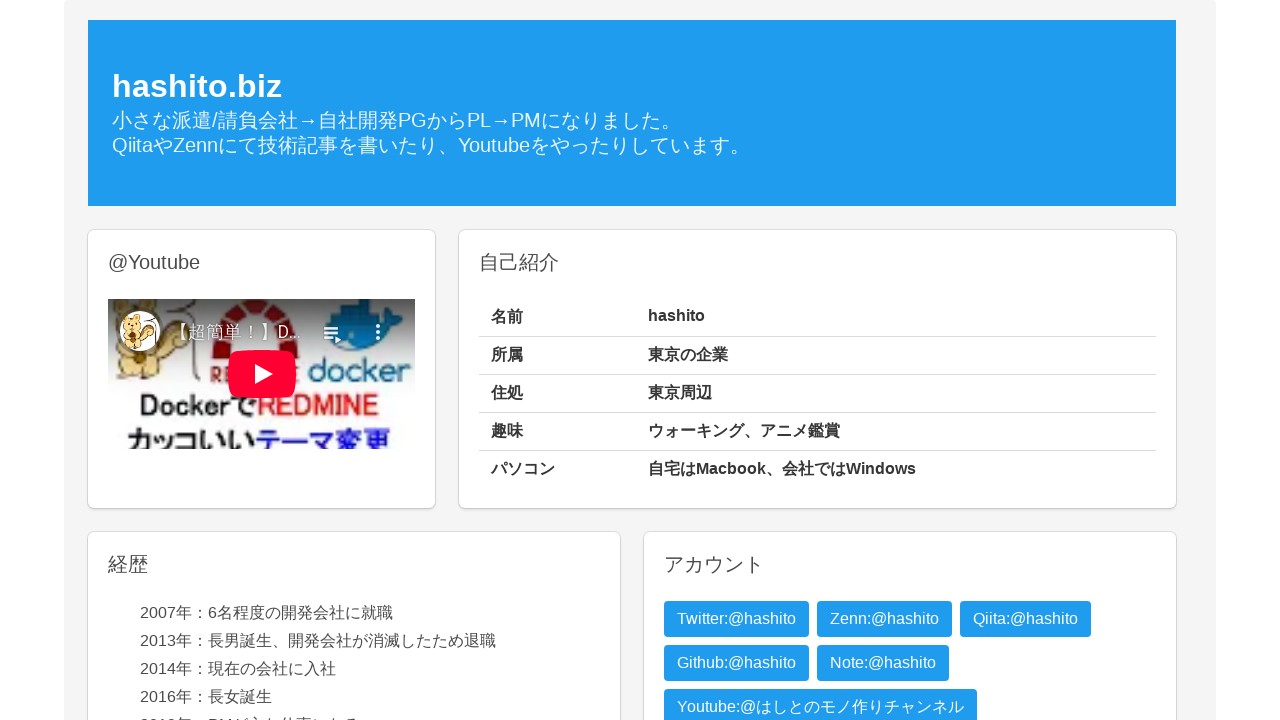

Main heading element appeared in DOM
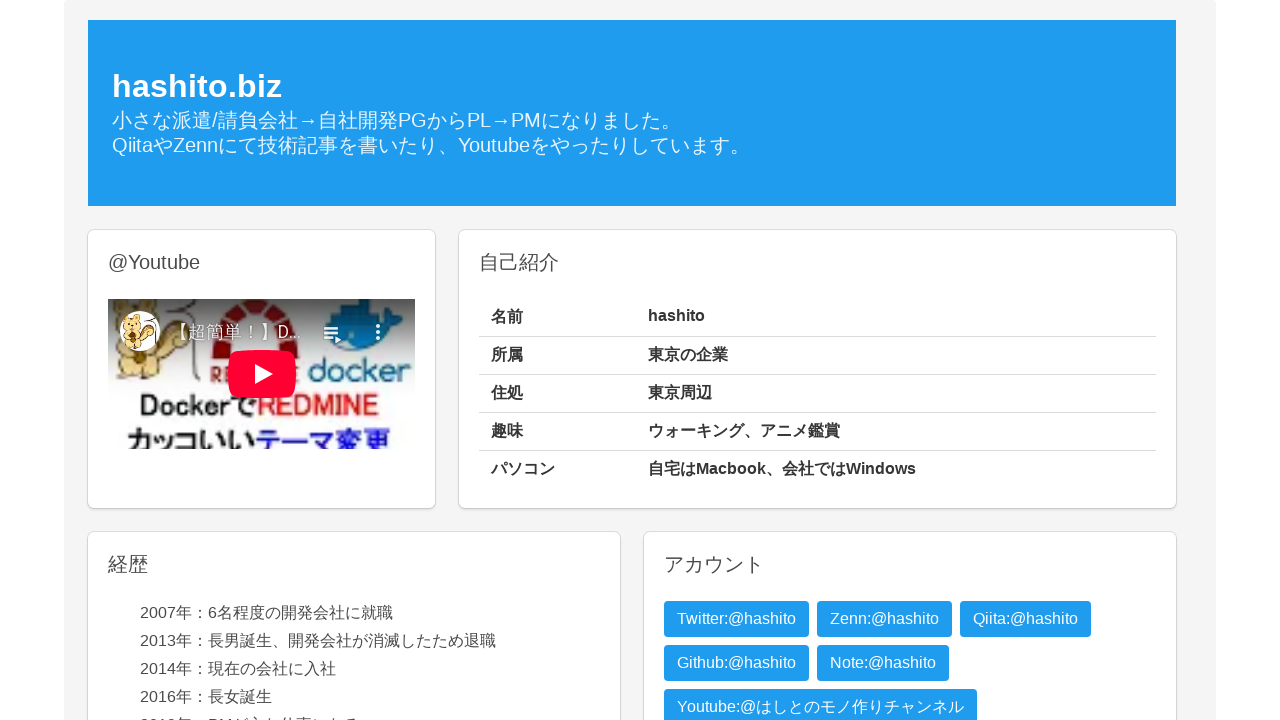

Located main heading element
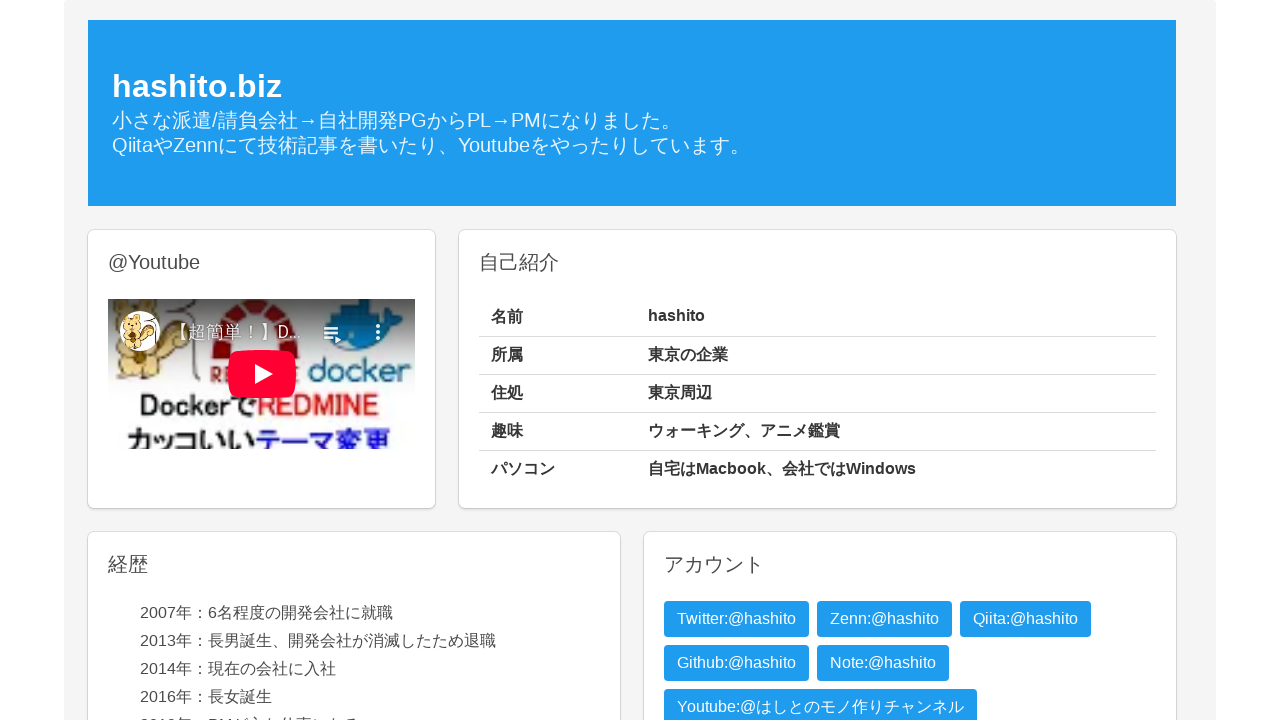

Main heading element is visible on page
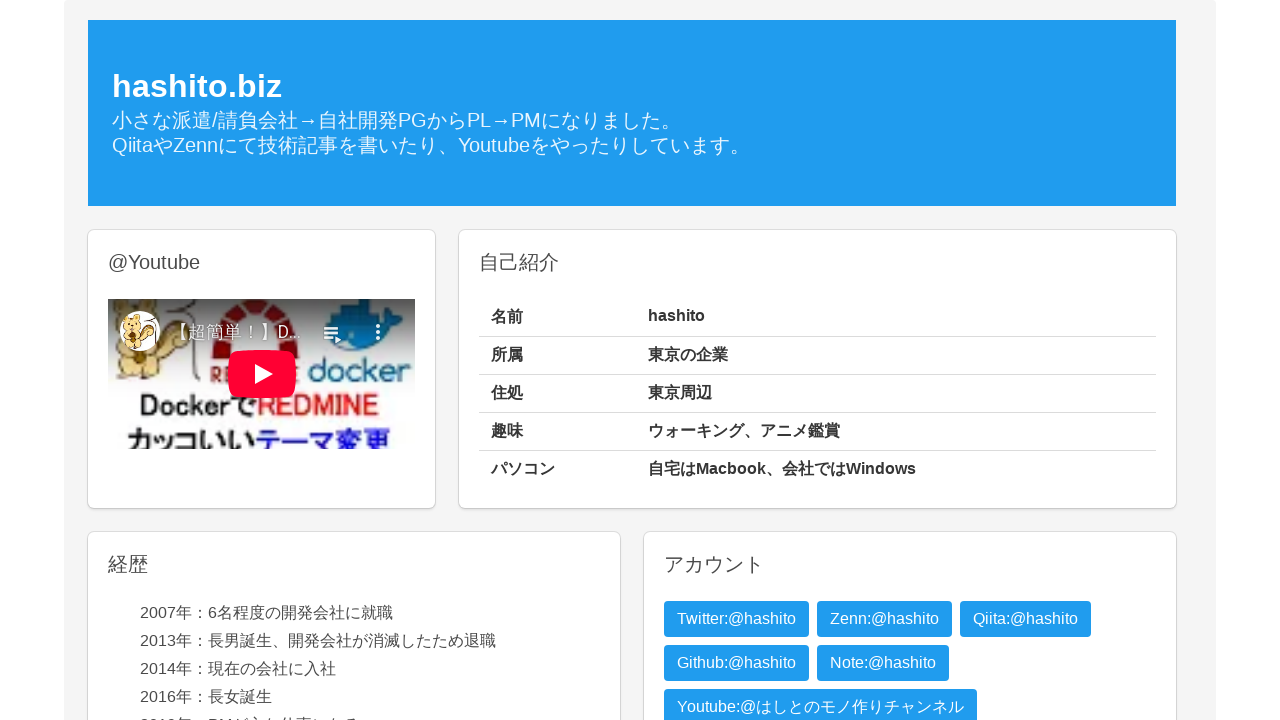

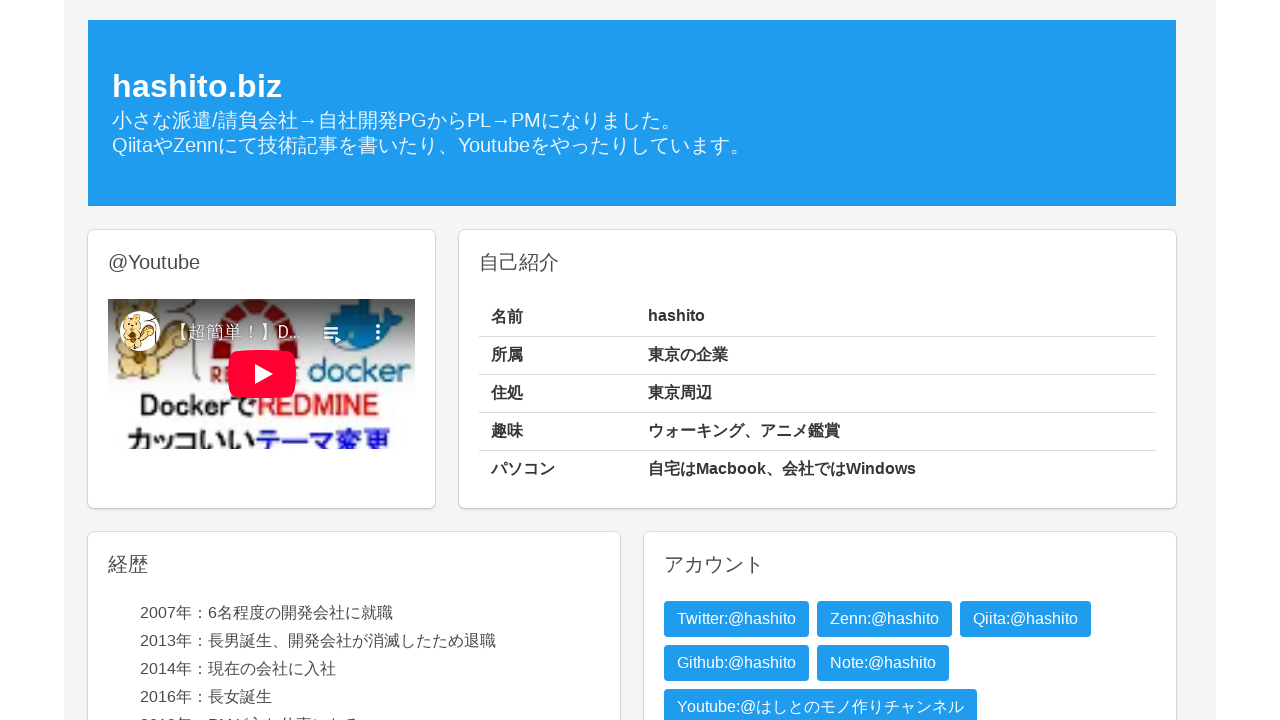